Automates interactions on a practice page by checking a checkbox, filling an autocomplete field, and scrolling the page

Starting URL: https://www.rahulshettyacademy.com/AutomationPractice/

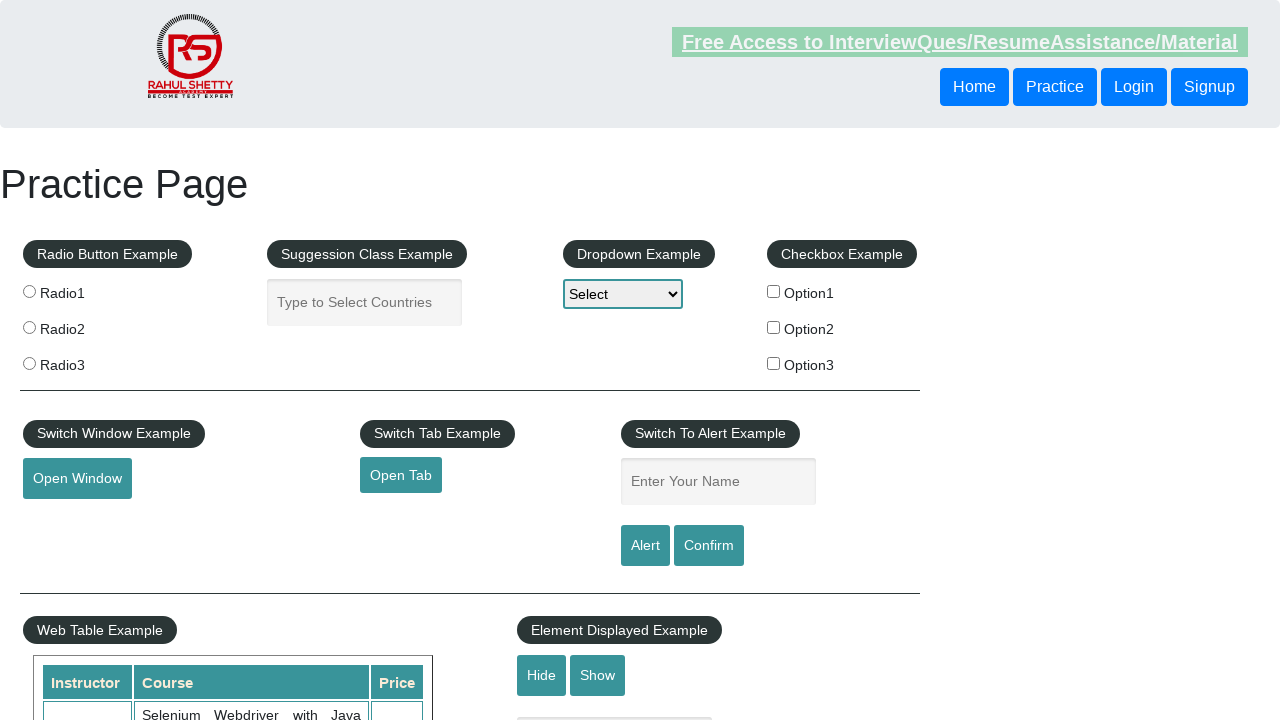

Checked the first checkbox using JavaScript
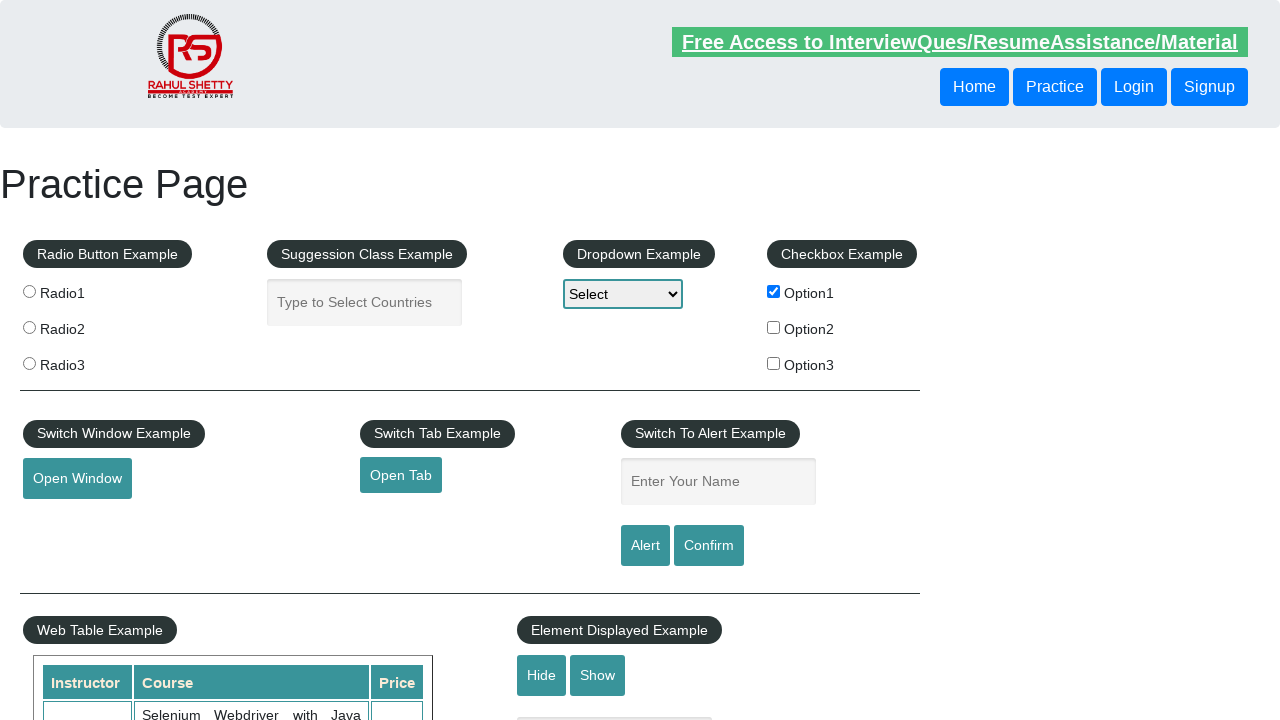

Filled autocomplete field with 'Hi Good Morning' using JavaScript
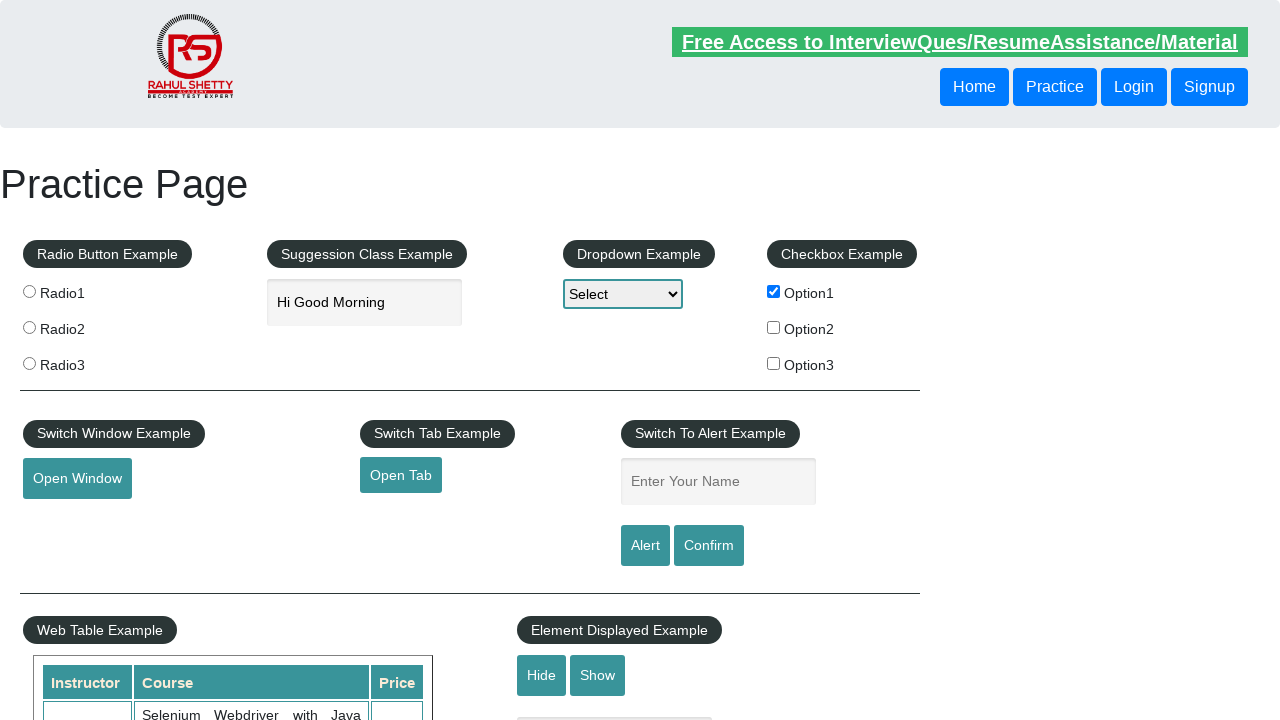

Scrolled down the page by 900 pixels
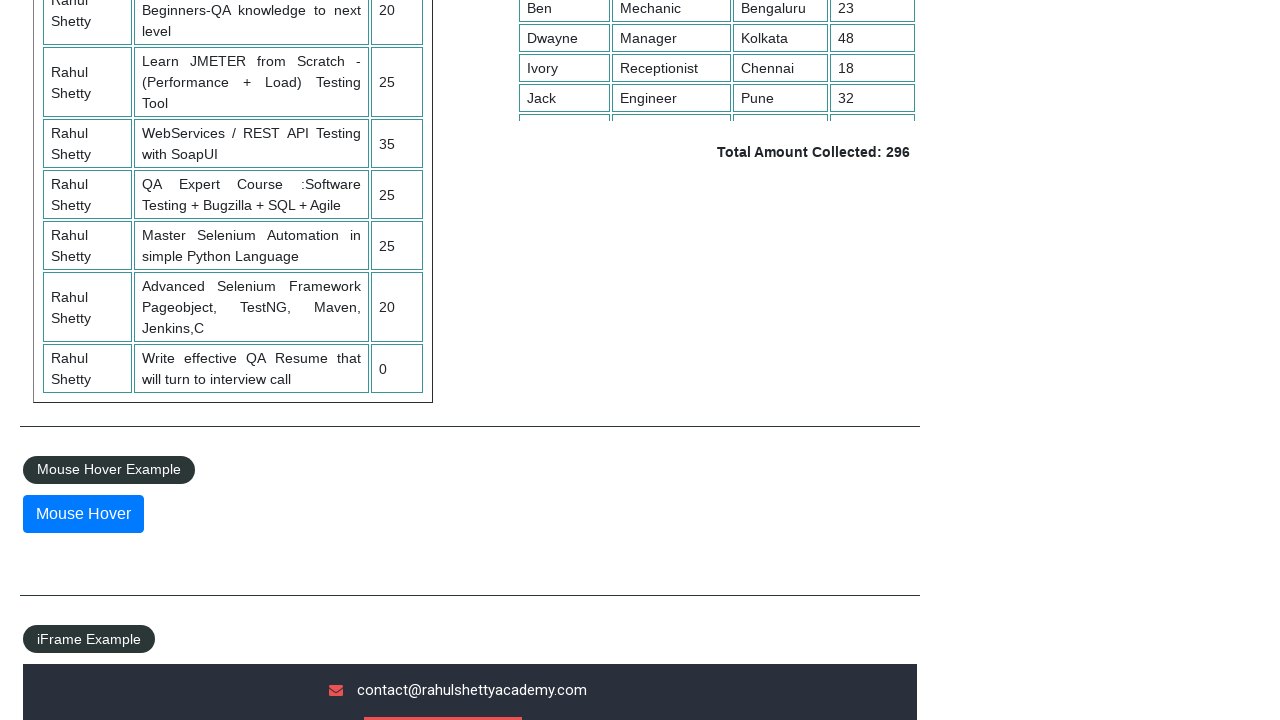

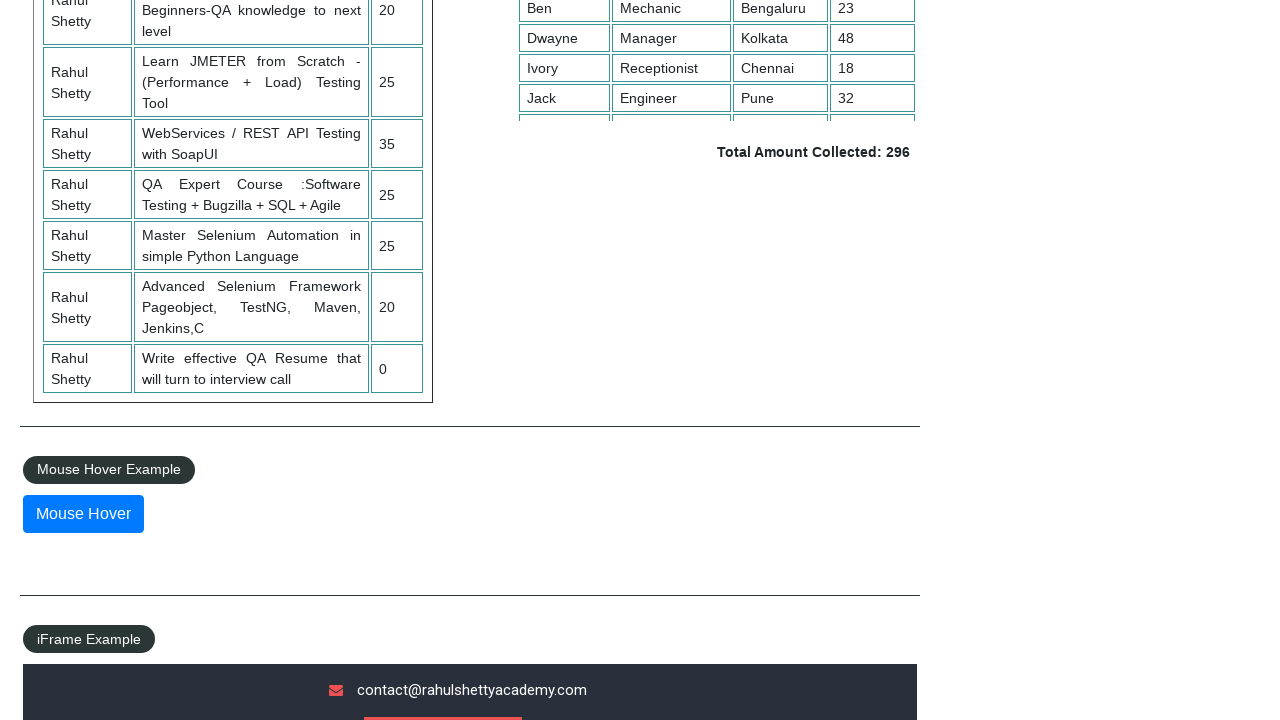